Tests a feedback form by navigating from a pizza menu page to a director contact form, then filling in name, phone, and message fields to validate form input behavior.

Starting URL: http://allolosos.com.ua/ru/menu/pizza

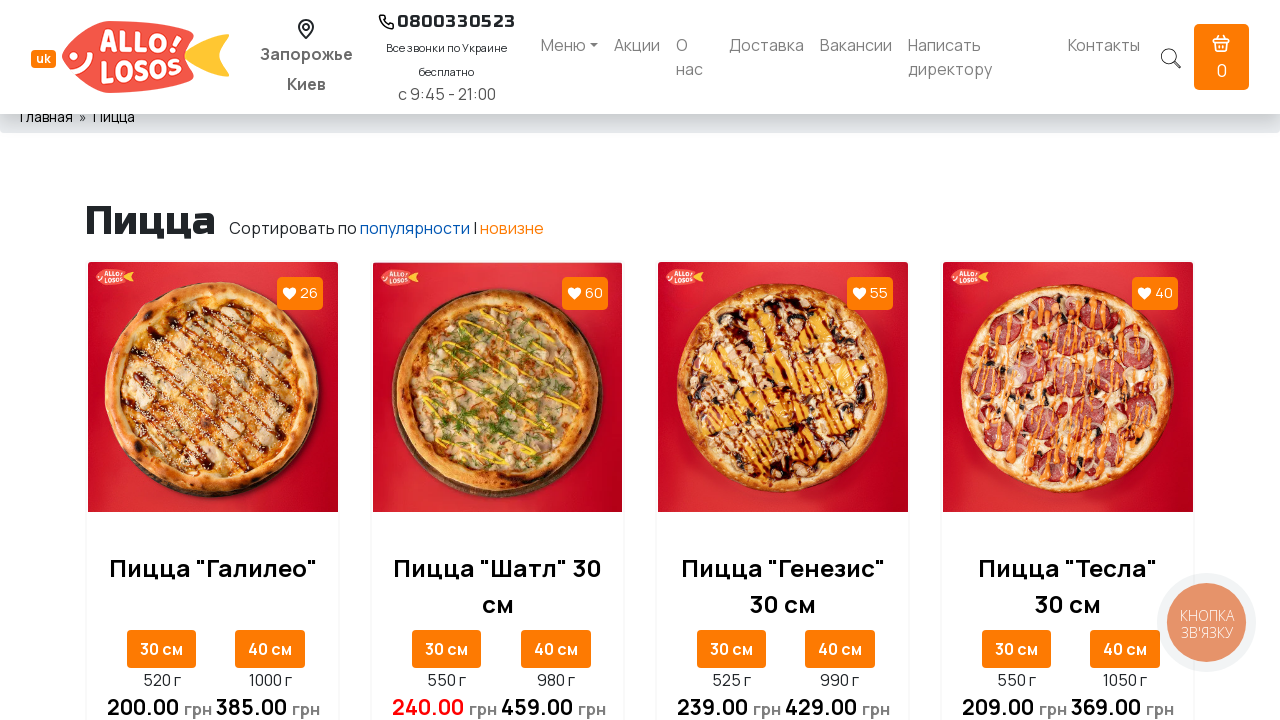

Navigated to pizza menu page
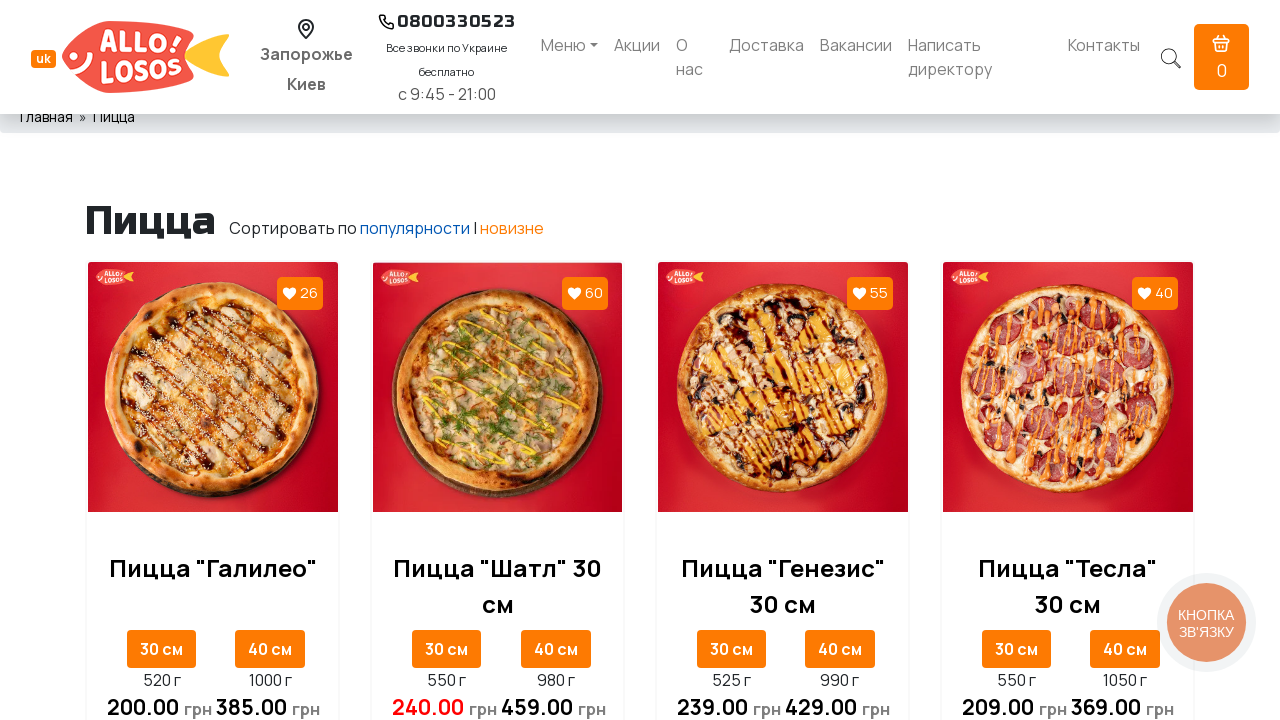

Clicked link to director contact form at (980, 57) on a[href='/ru/director']
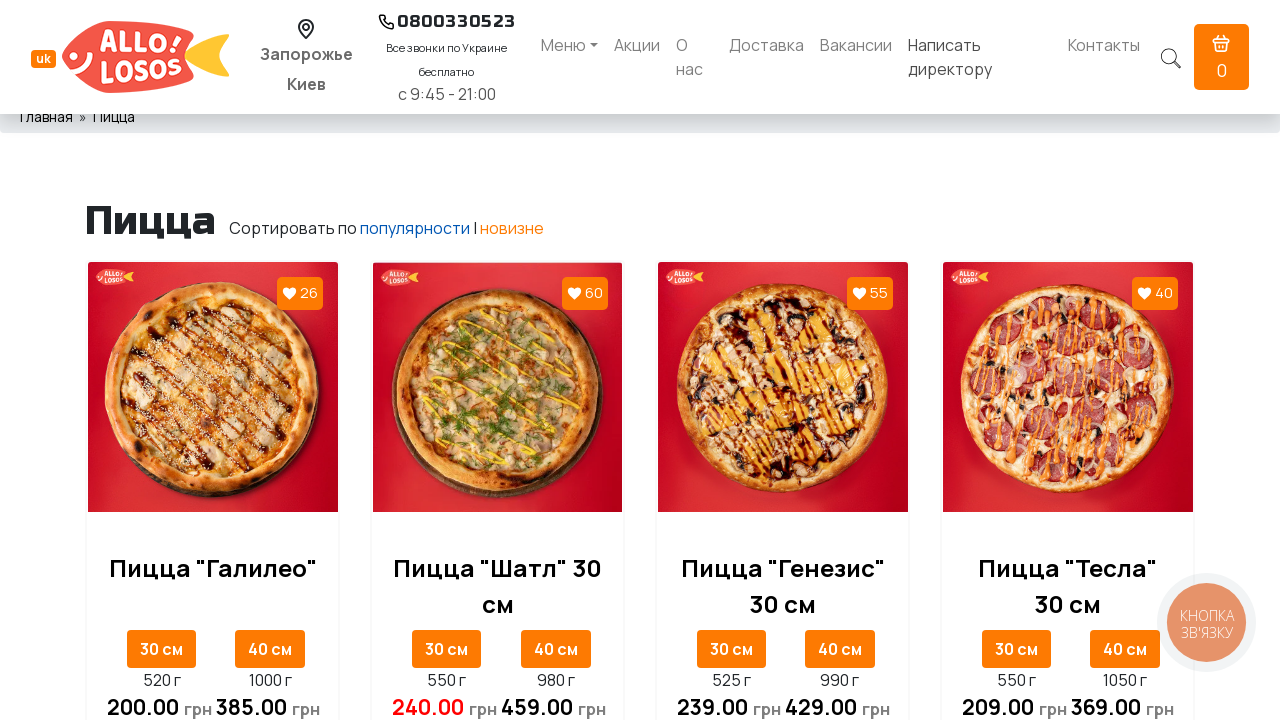

Director feedback form loaded
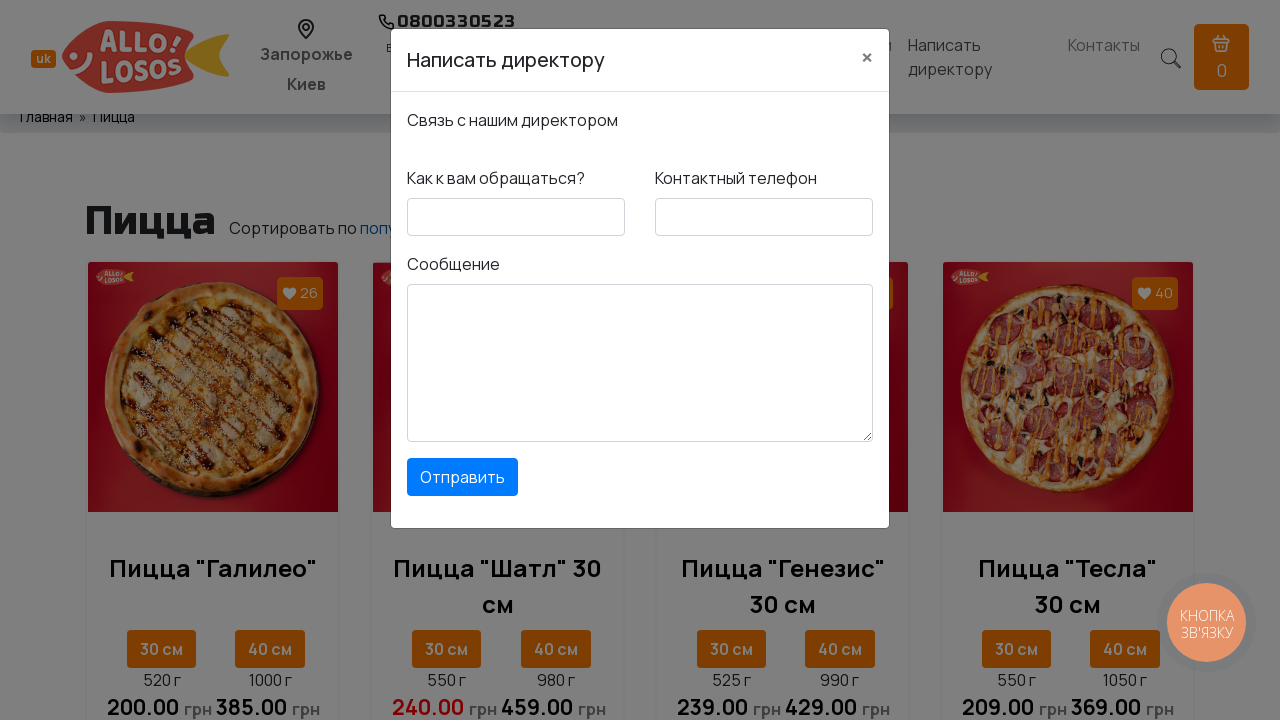

Filled name field with 'Miroslav' on #feedbackdirector-name
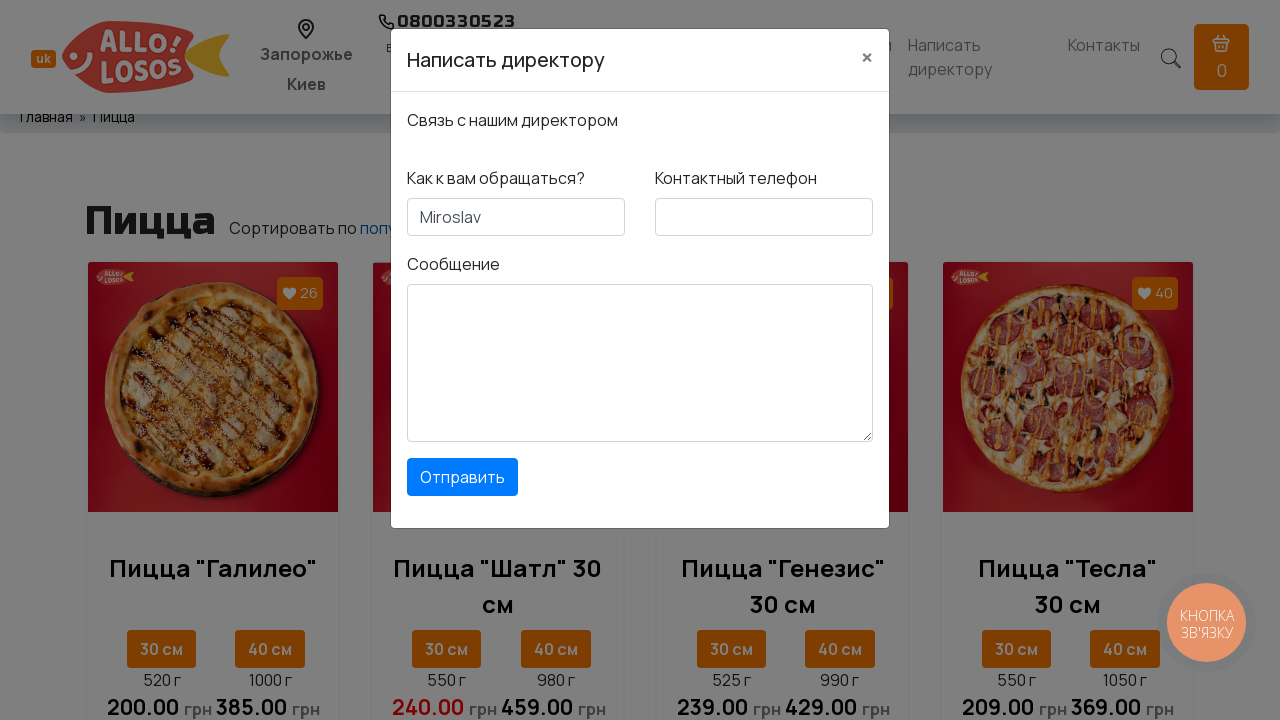

Filled phone field with '0502380088' on #feedbackdirector-phone
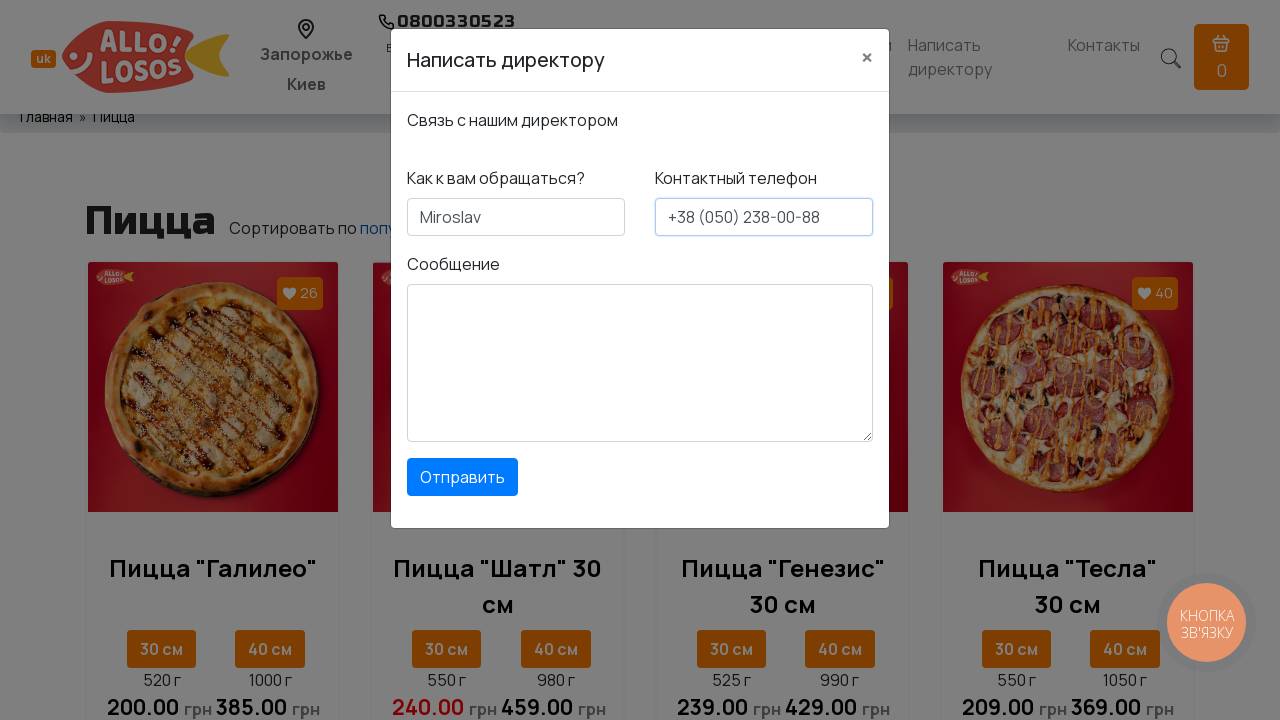

Filled message field with 'Thank you very much' on #feedbackdirector-message
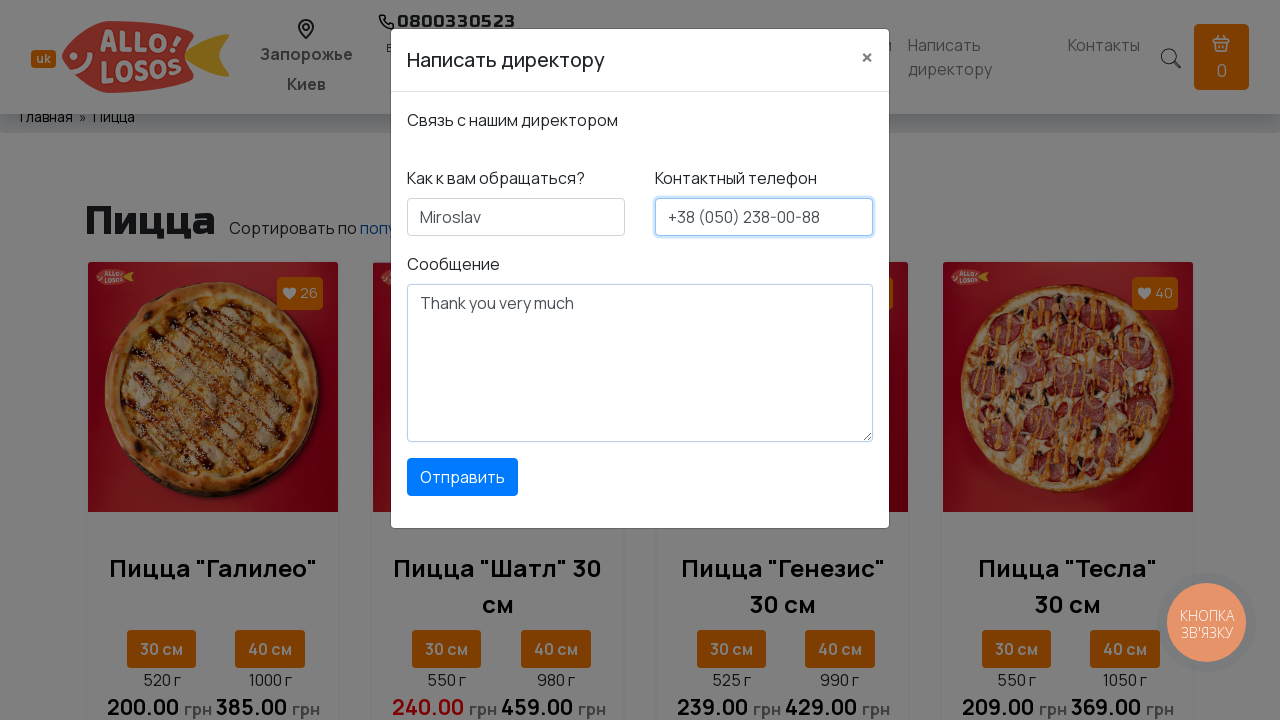

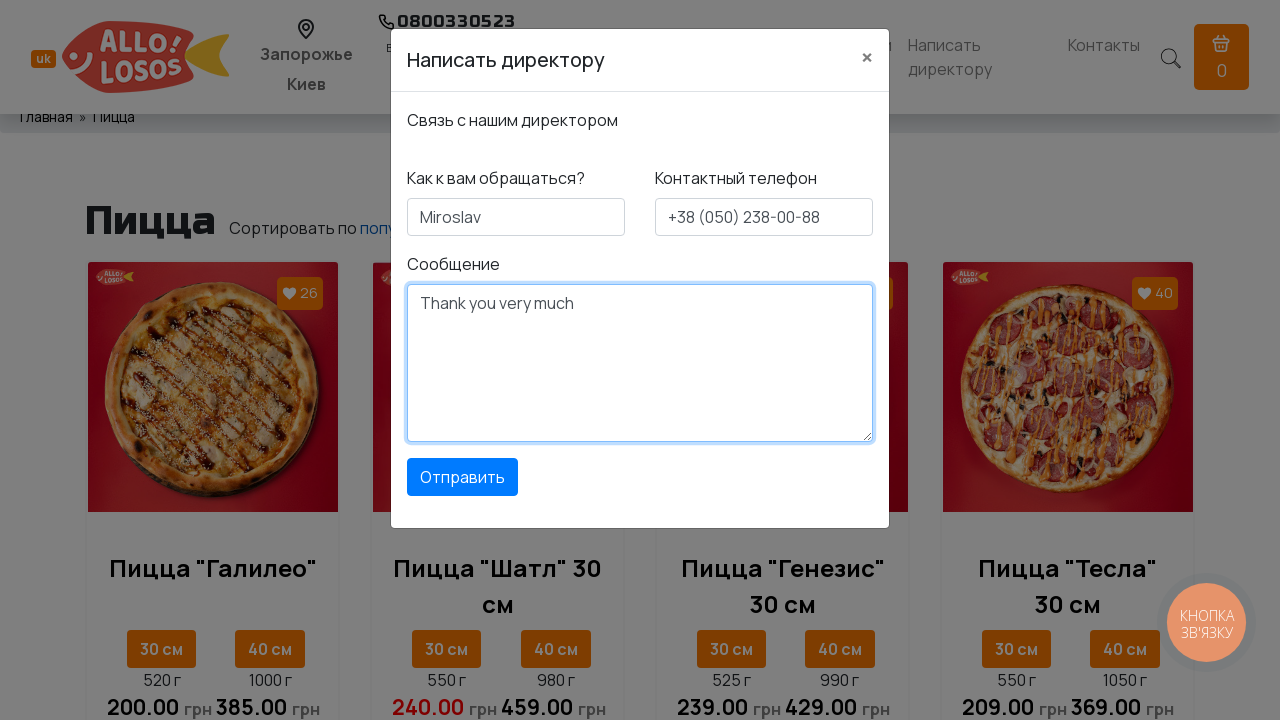